Tests clicking a "New Window" button on a demo page, which opens a new browser window/tab. The test demonstrates multi-window handling.

Starting URL: https://skpatro.github.io/demo/links/

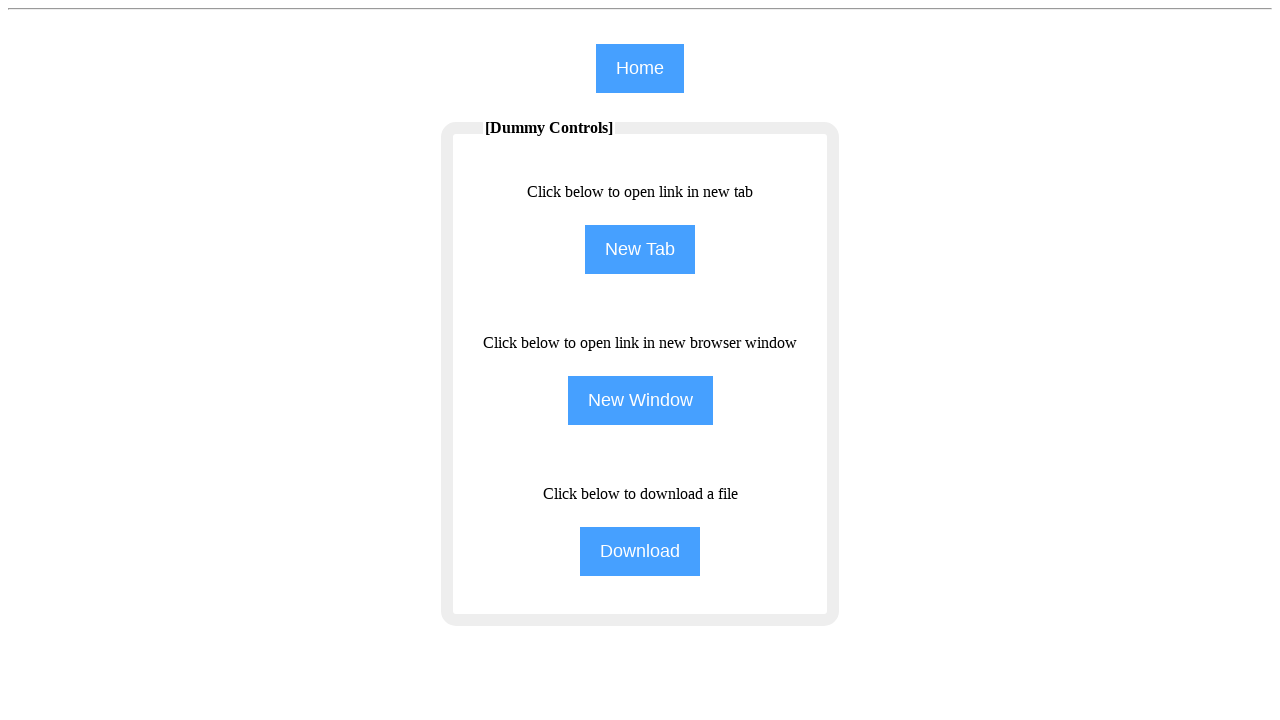

Clicked the 'New Window' button at (640, 400) on input[name='NewWindow']
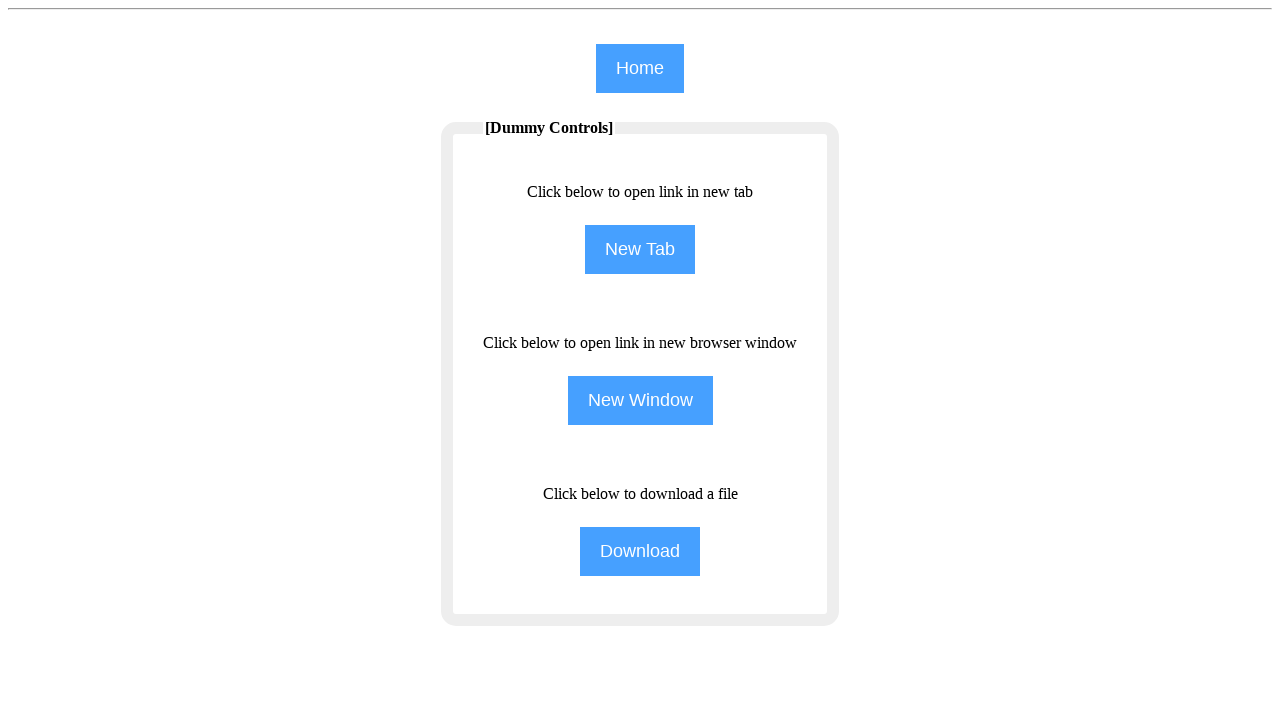

New window/tab opened and captured
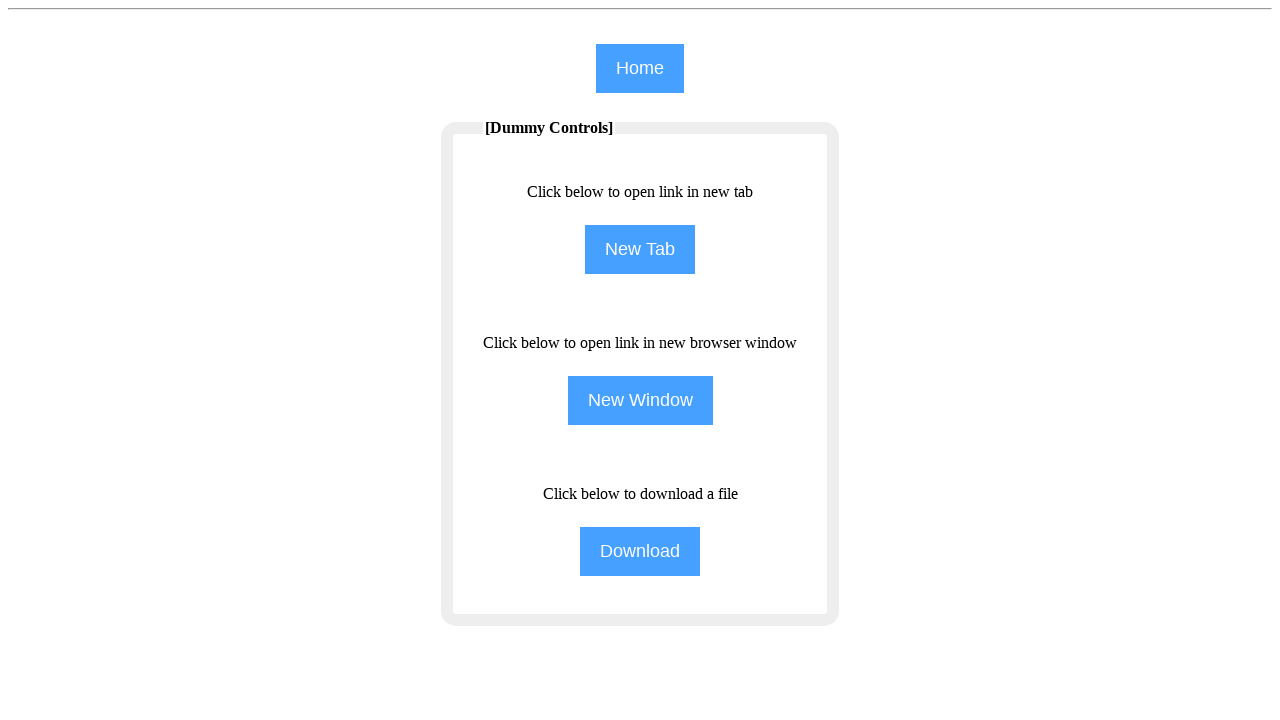

Retrieved reference to the new page
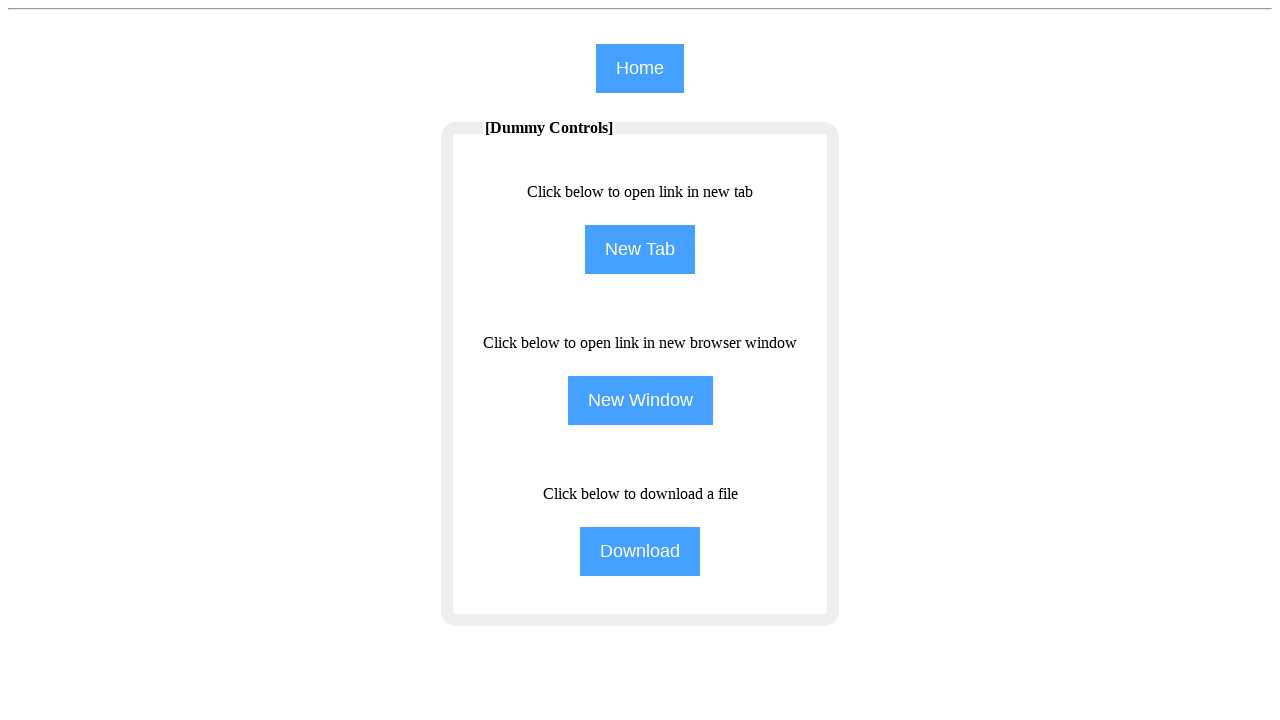

New page finished loading
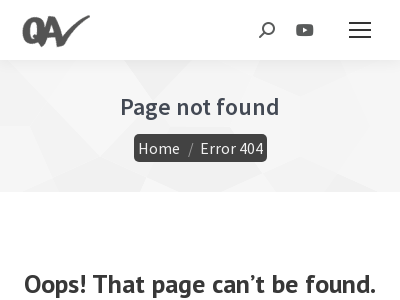

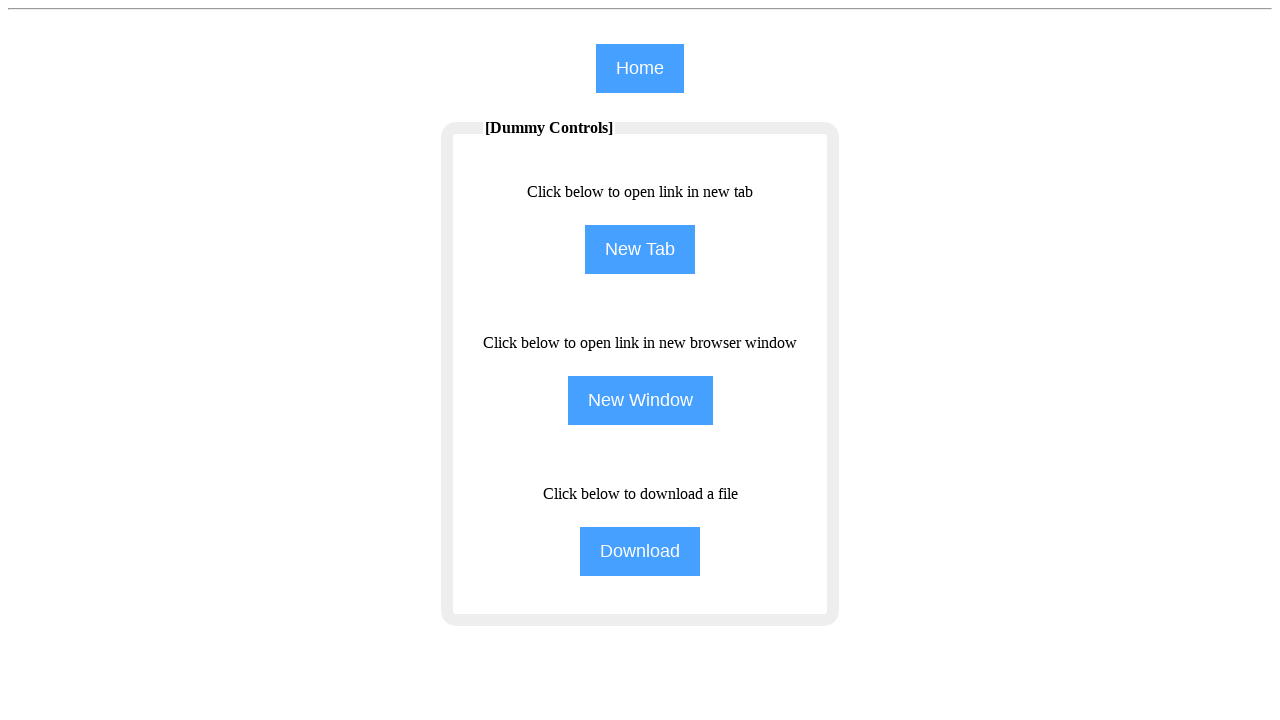